Tests the Export PNG button by clicking it and verifying a PNG file download is triggered.

Starting URL: https://badj.github.io/NZGovDebtTrends2002-2025/

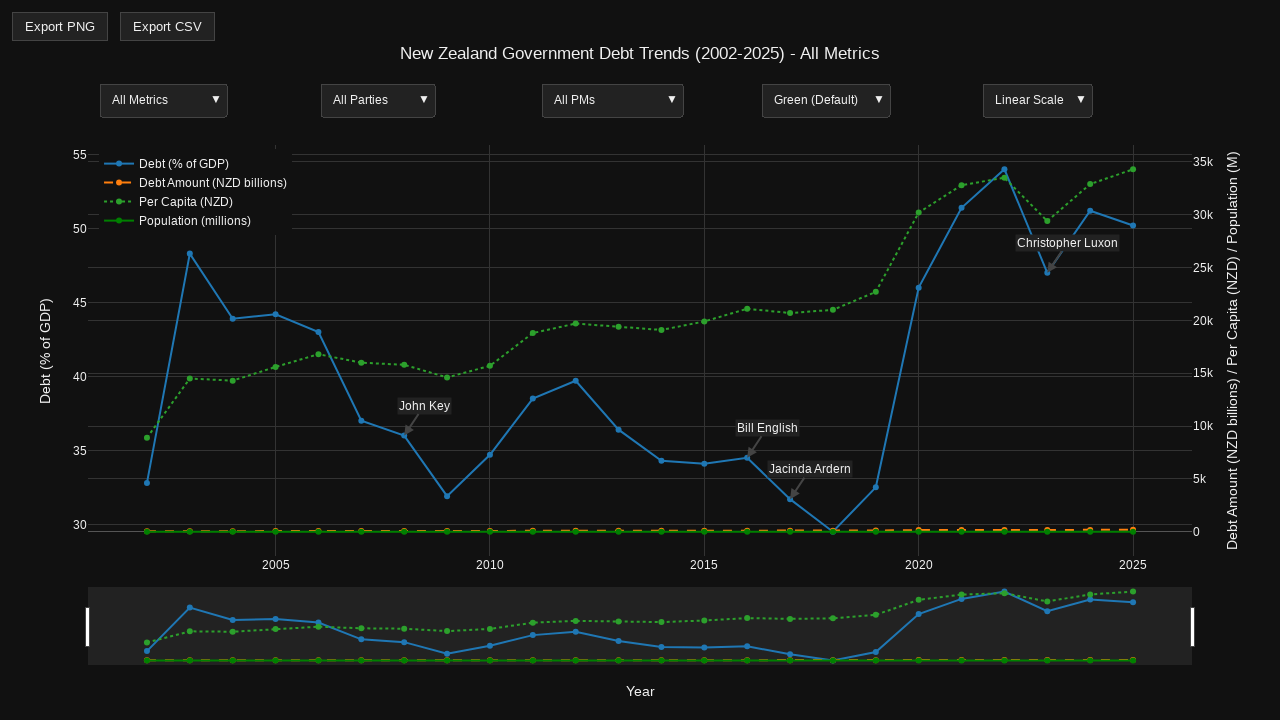

Plot container loaded and visible
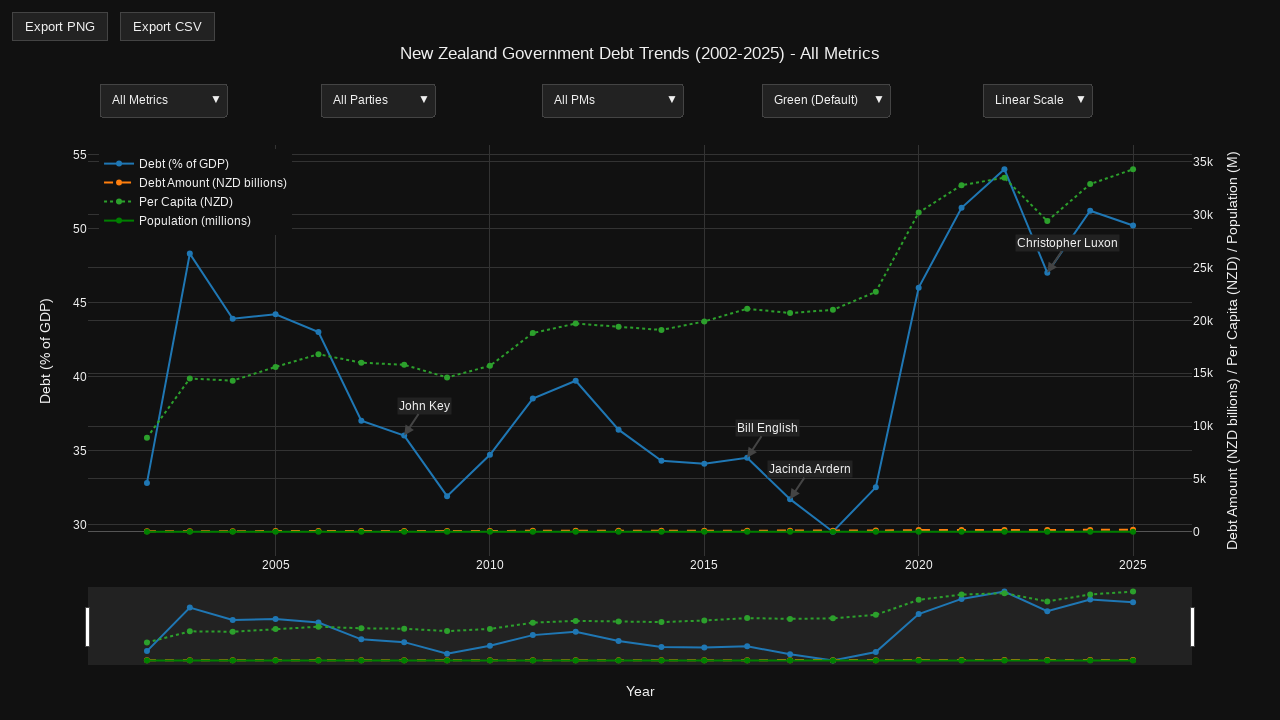

Hovered over plot to reveal mode bar at (640, 370) on .js-plotly-plot
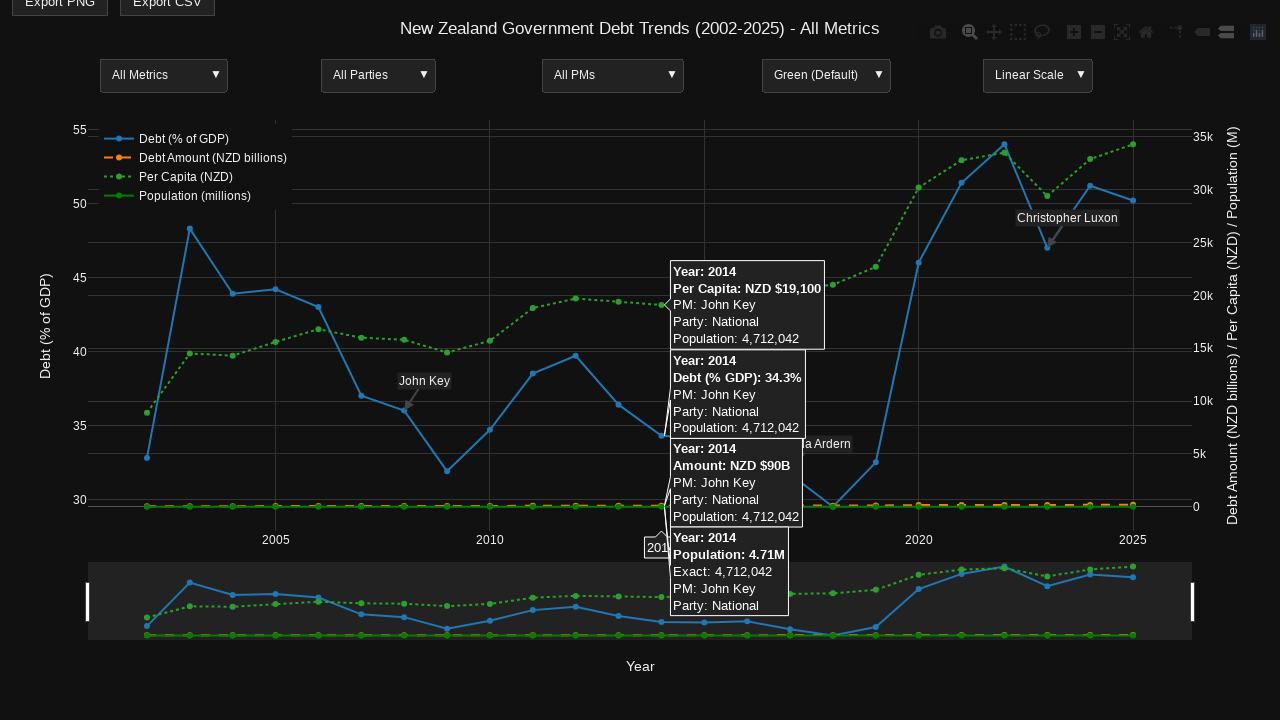

Waited 500ms for mode bar to fully appear
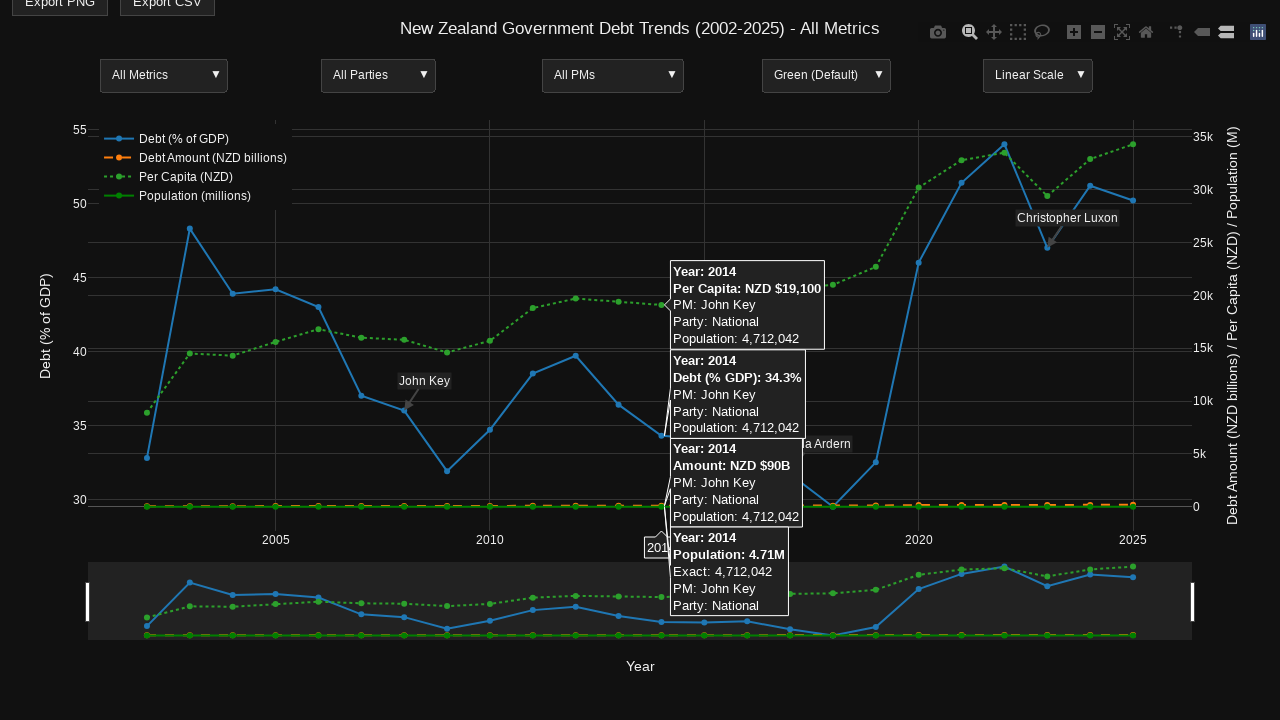

Export PNG button located and visible
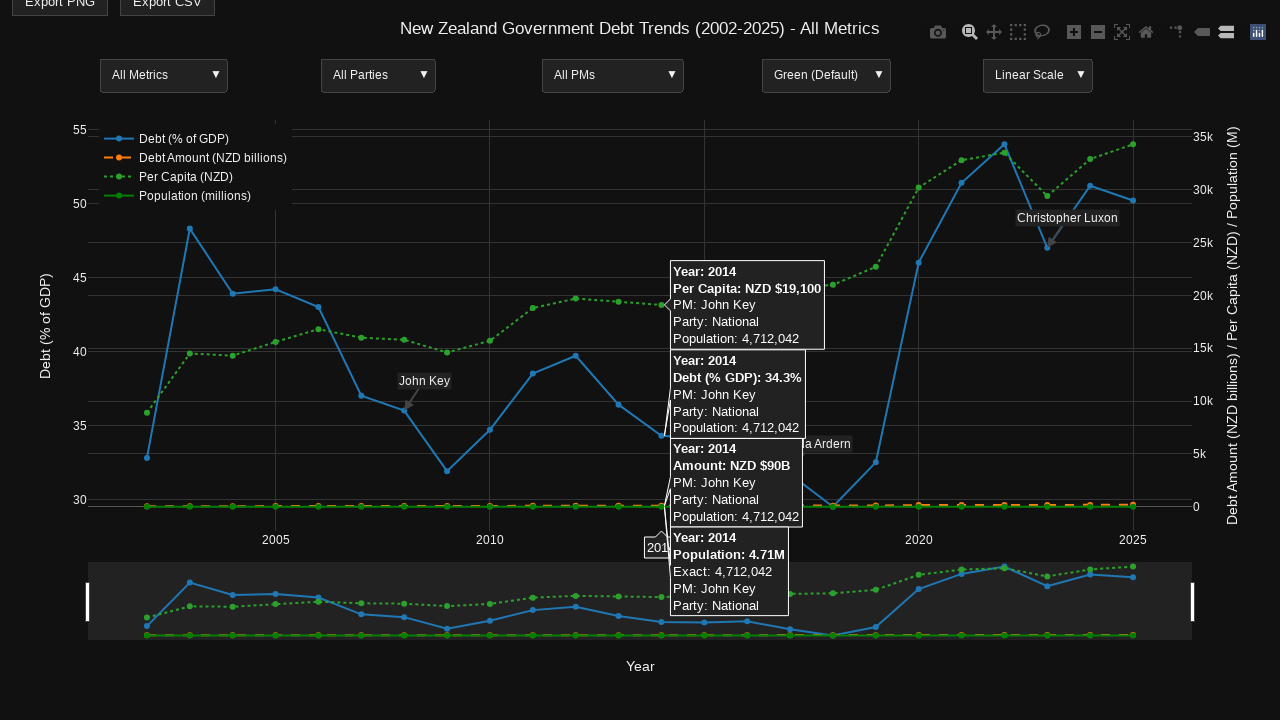

Clicked Export PNG button to trigger download at (60, 14) on internal:role=button[name="Export PNG"i]
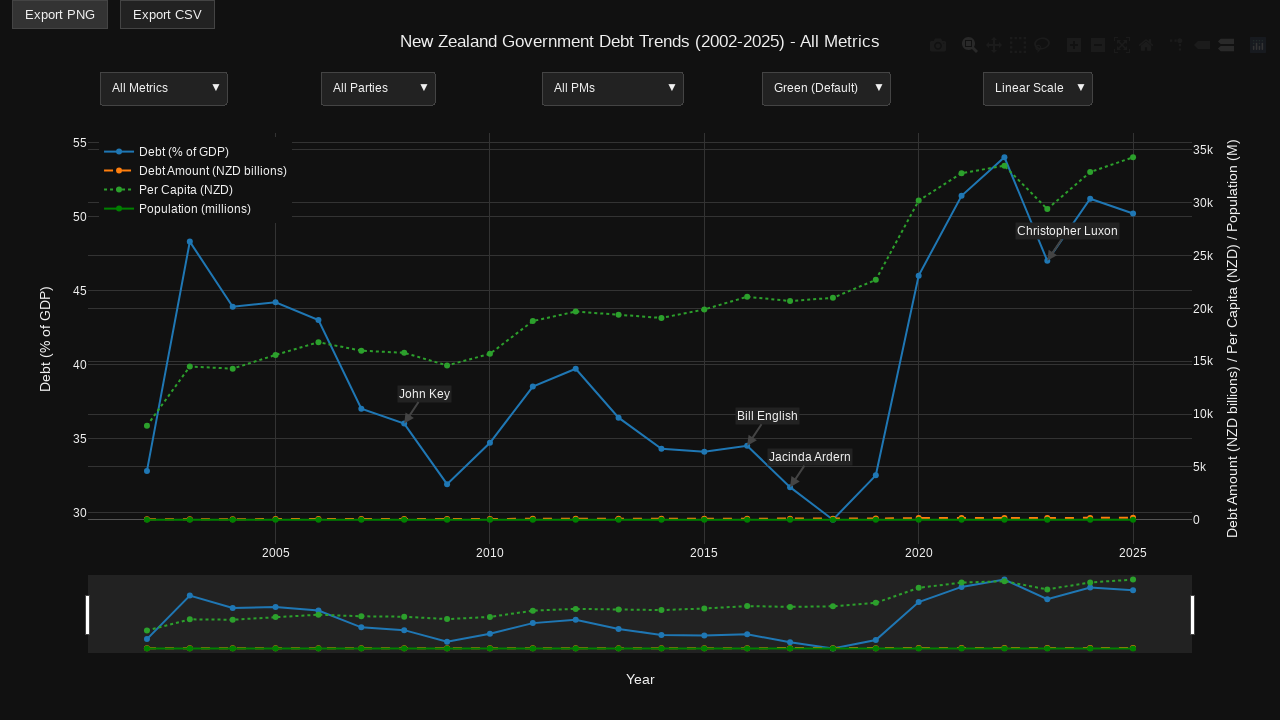

Download completed and captured
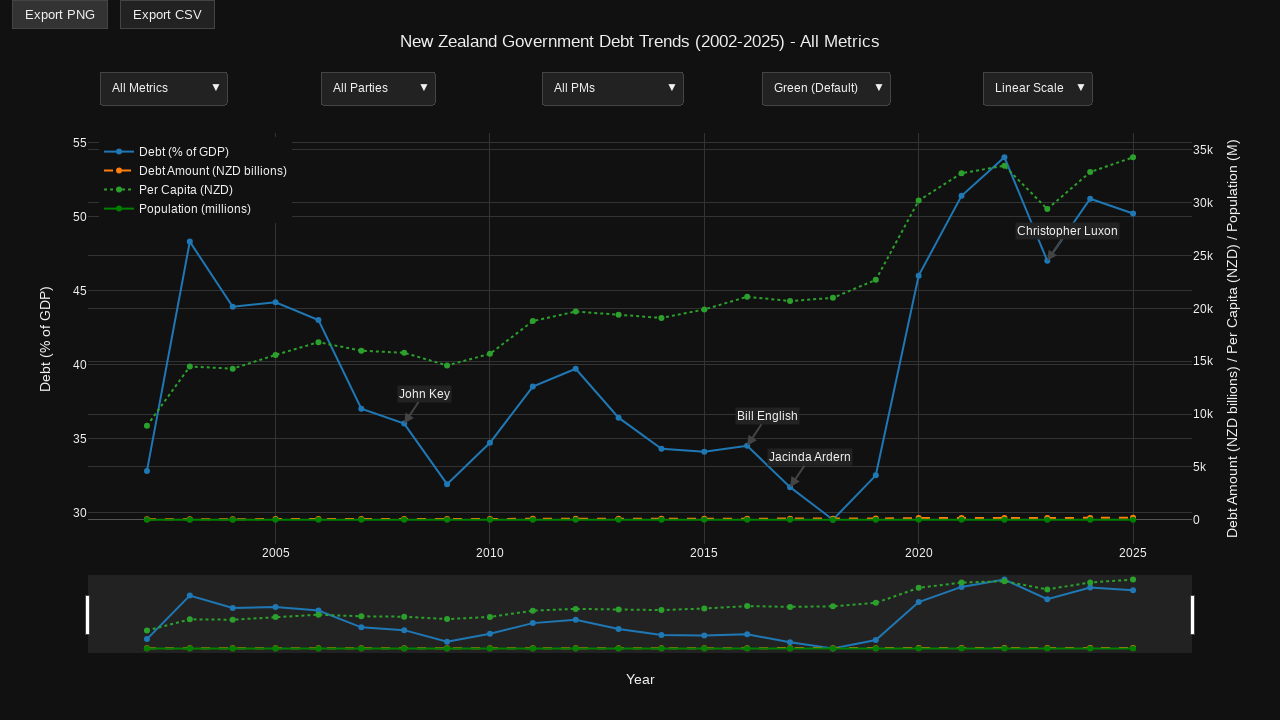

Verified downloaded file has .png extension
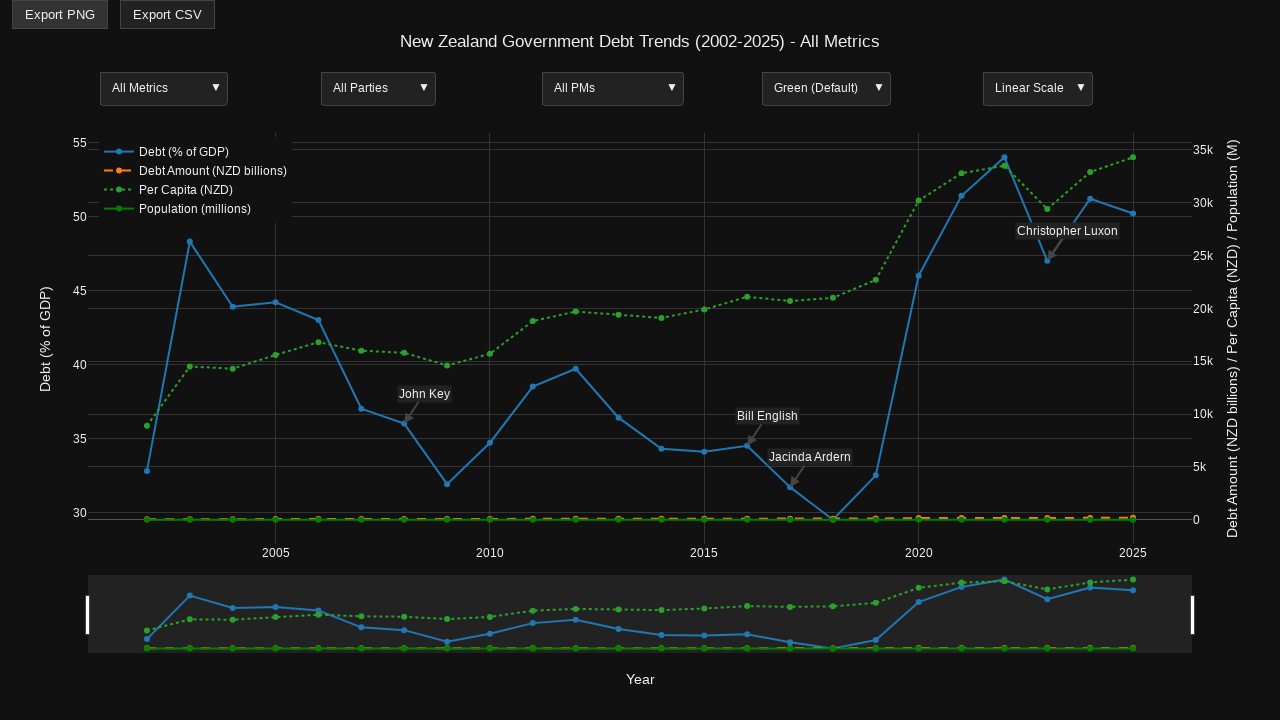

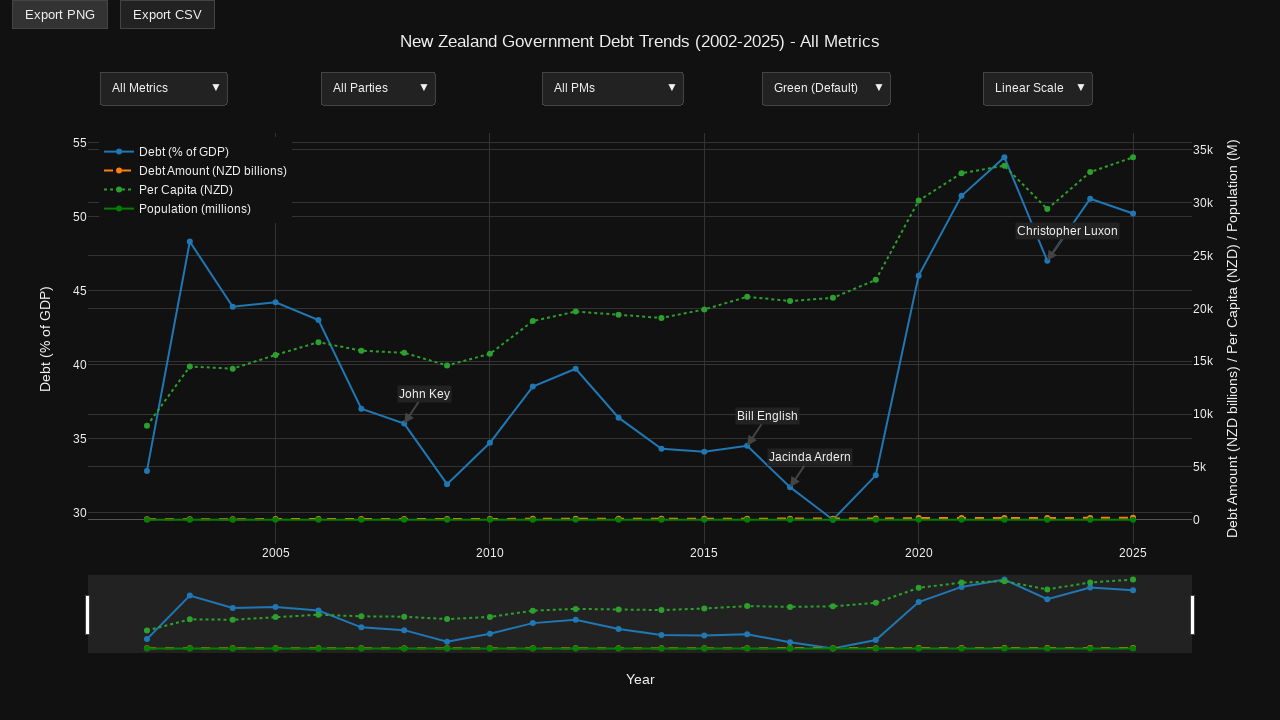